Tests search functionality on rp5.ru weather site by searching for "Тула" and verifying search results page appears

Starting URL: https://rp5.ru

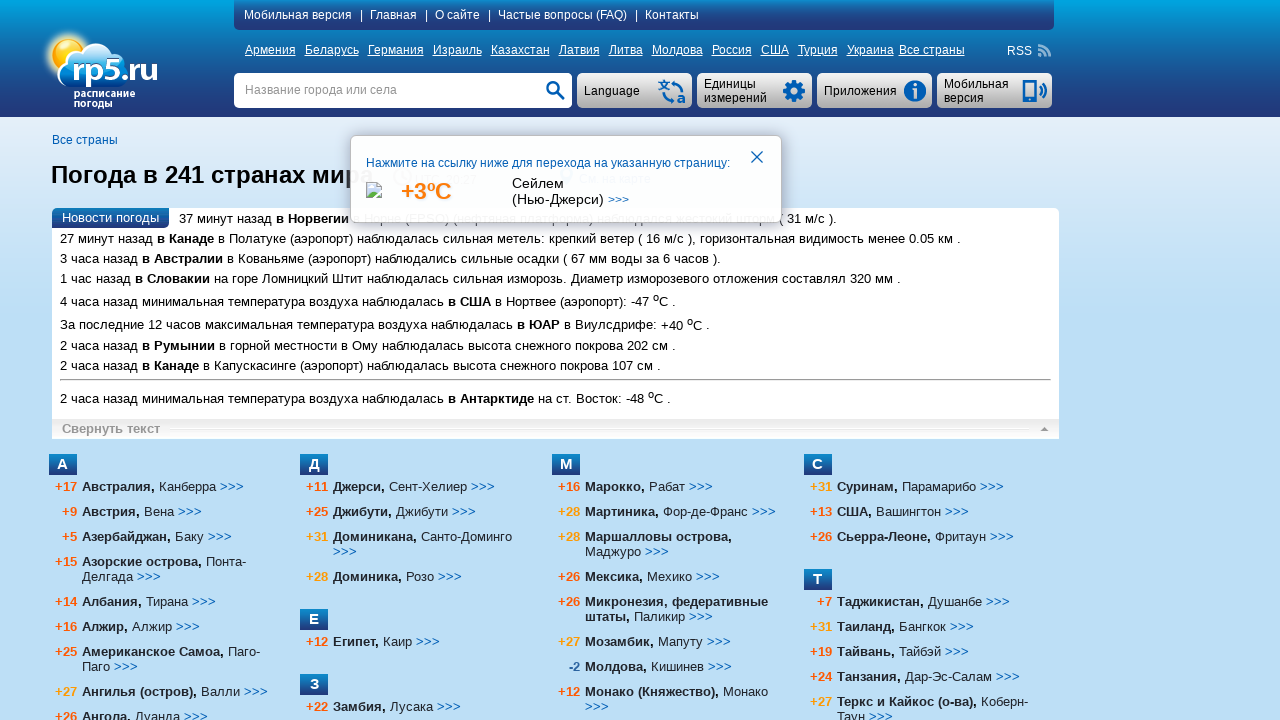

Filled search field with 'Тула' on input[name='searchStr']
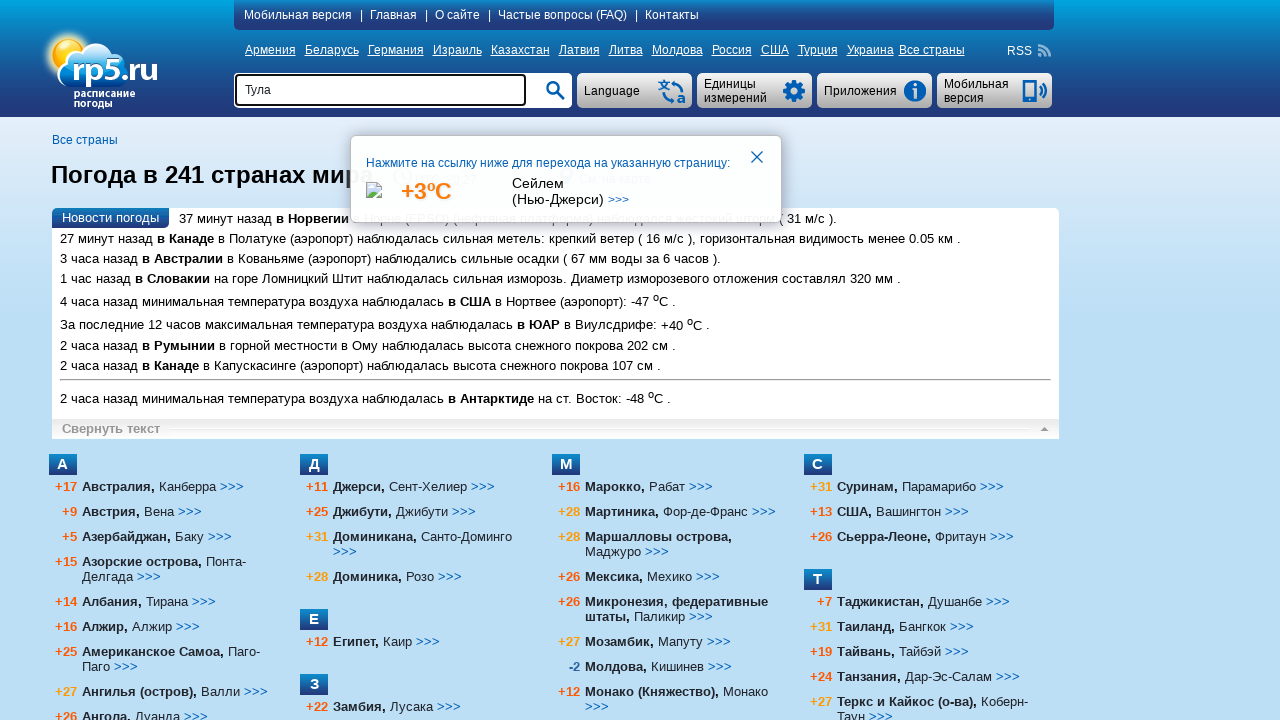

Pressed Enter to submit search query on input[name='searchStr']
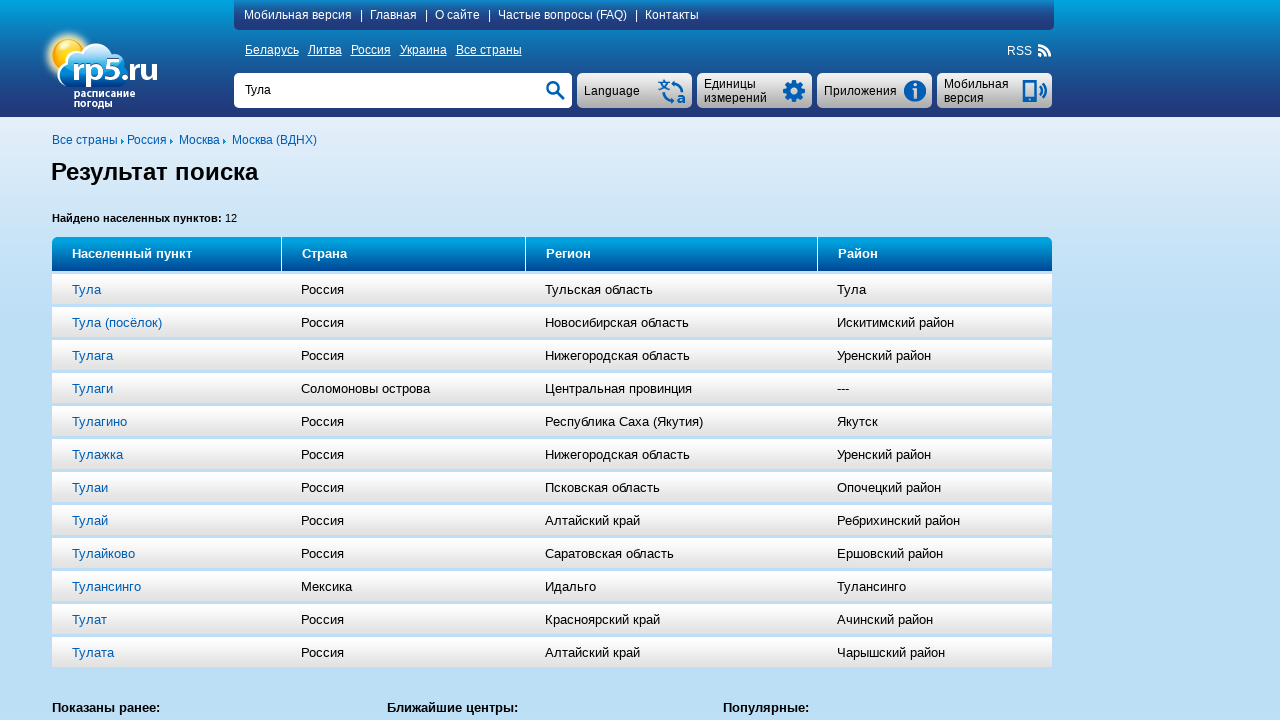

Search results page loaded with heading visible
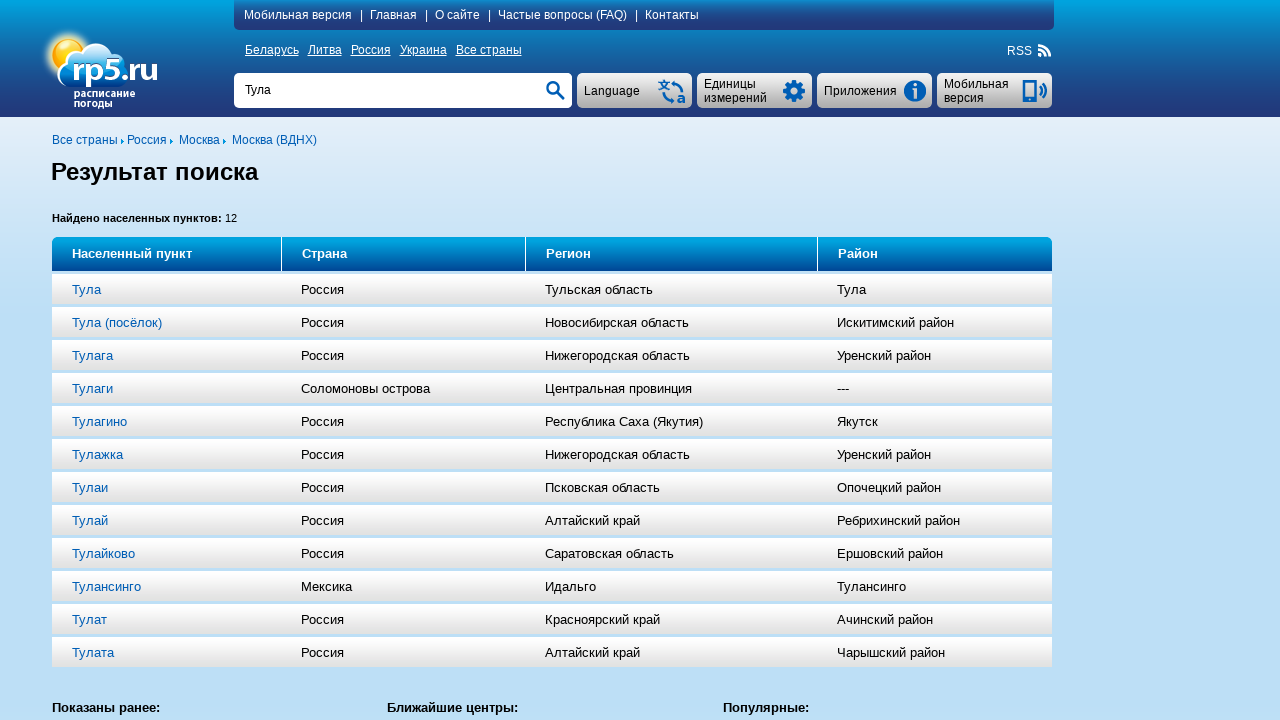

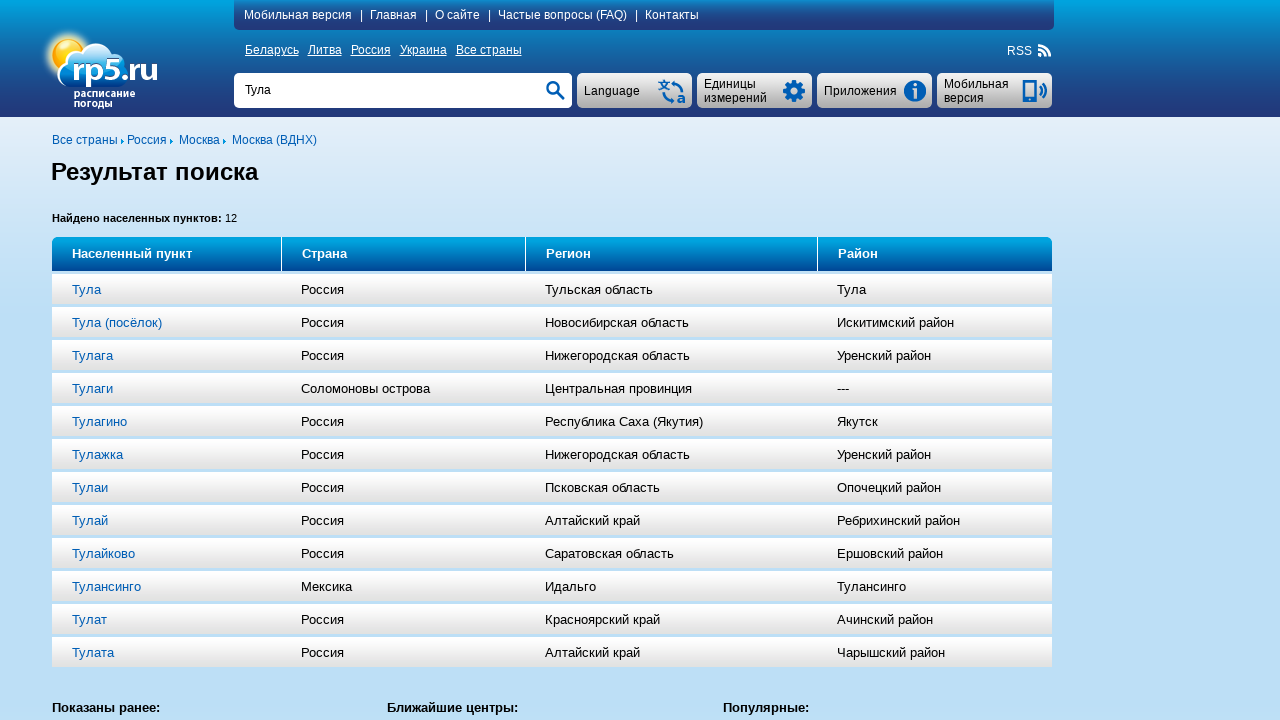